Navigates to the OrangeHRM demo site and verifies the page loads successfully

Starting URL: https://opensource-demo.orangehrmlive.com/

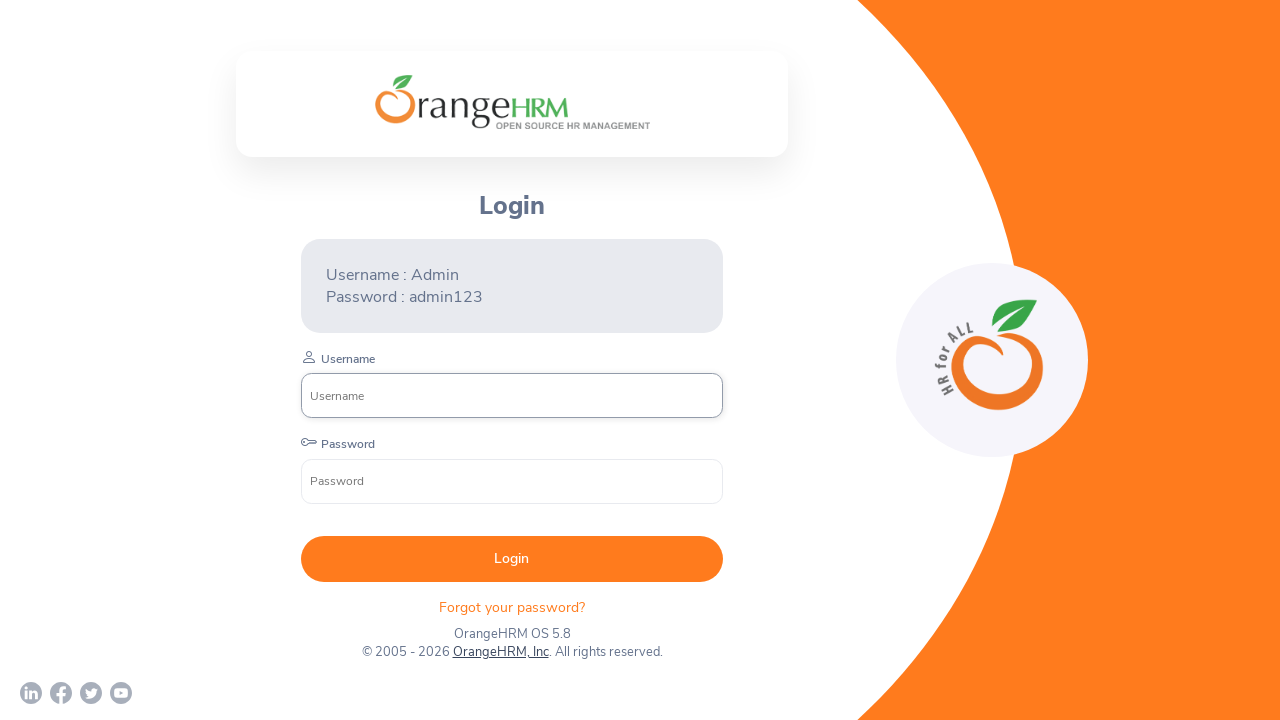

Page DOM content loaded
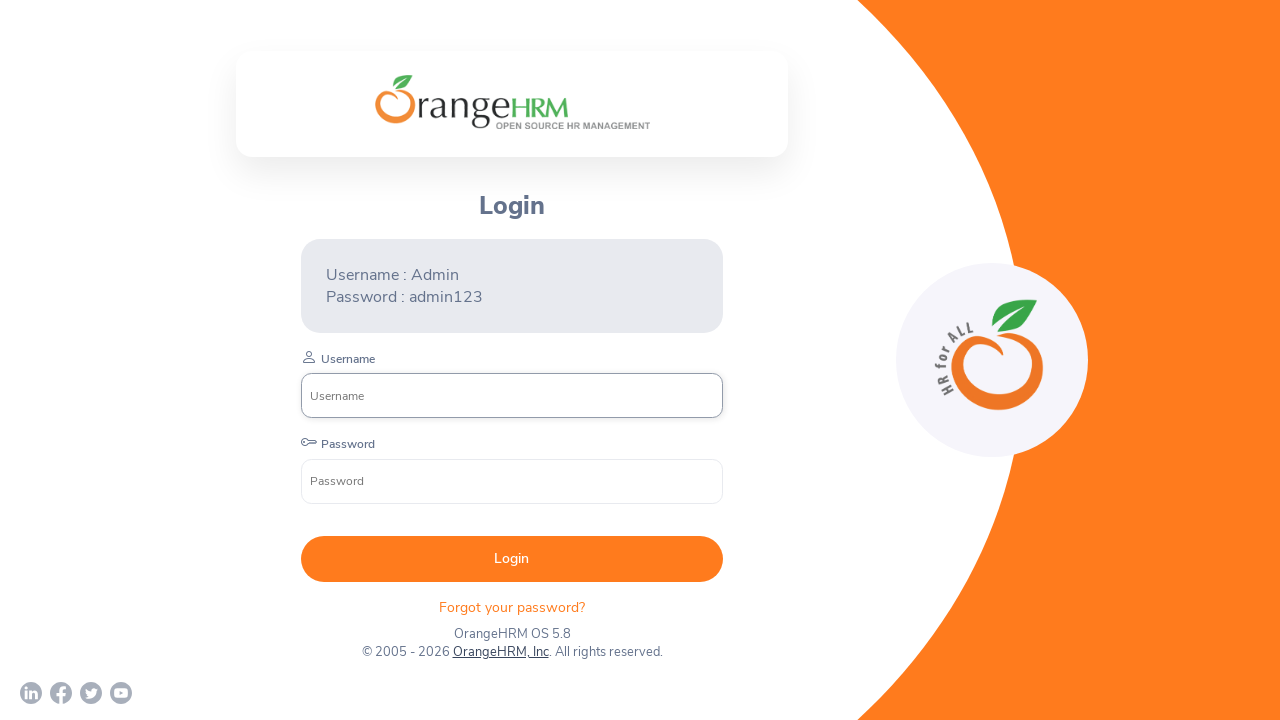

OrangeHRM login branding element is visible, page loaded successfully
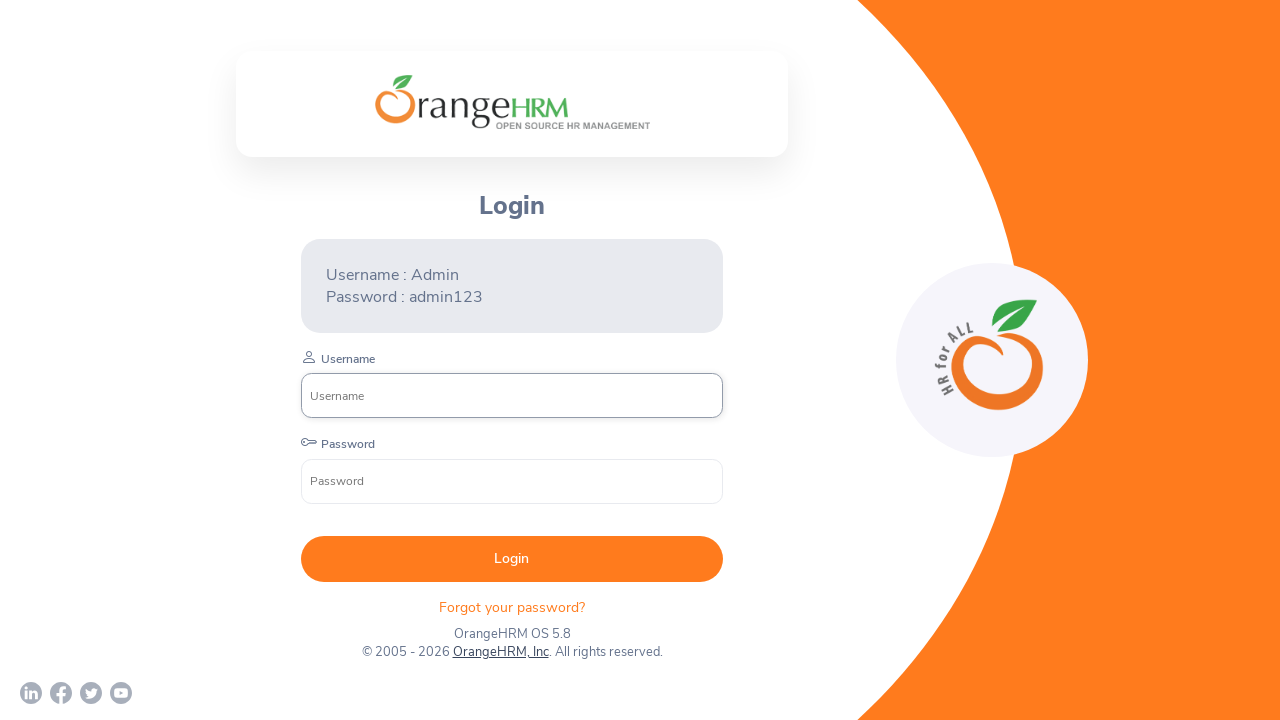

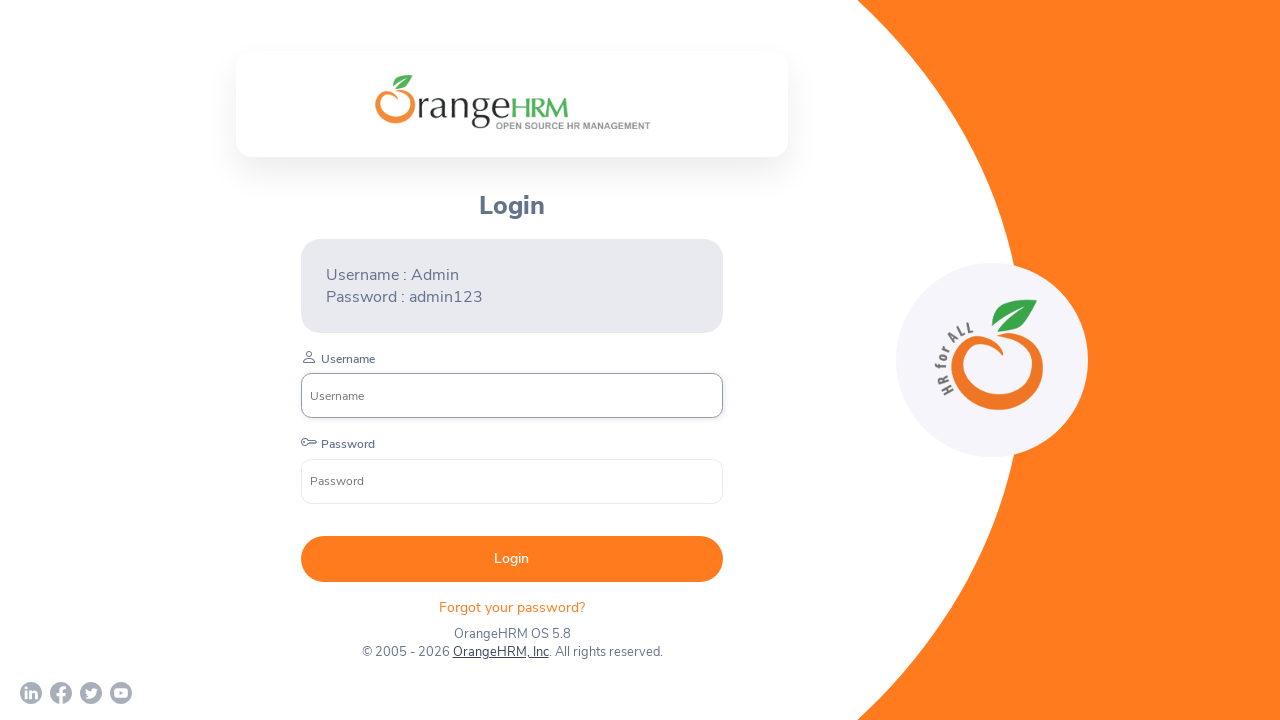